Tests popup modal interaction by clicking a launcher button, waiting for a modal to appear, filling in form fields within the modal, and submitting the form.

Starting URL: https://training-support.net/webelements/popups

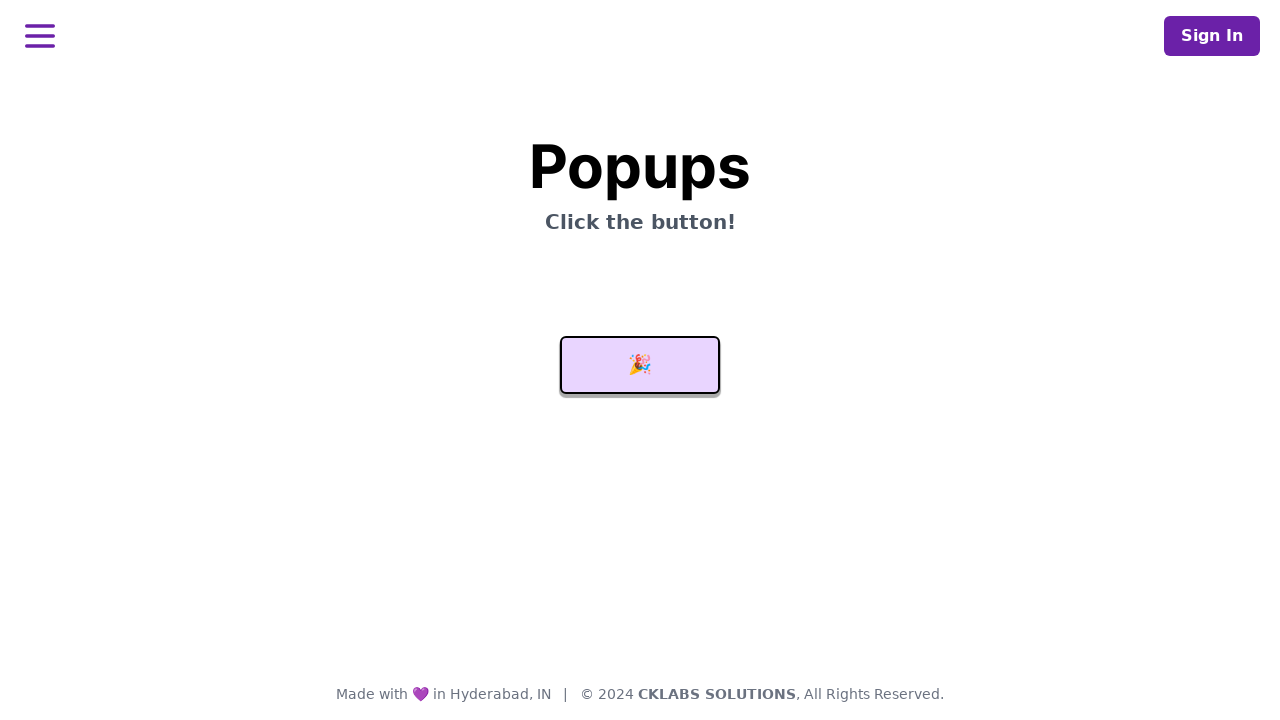

Clicked launcher button to open modal at (640, 365) on #launcher
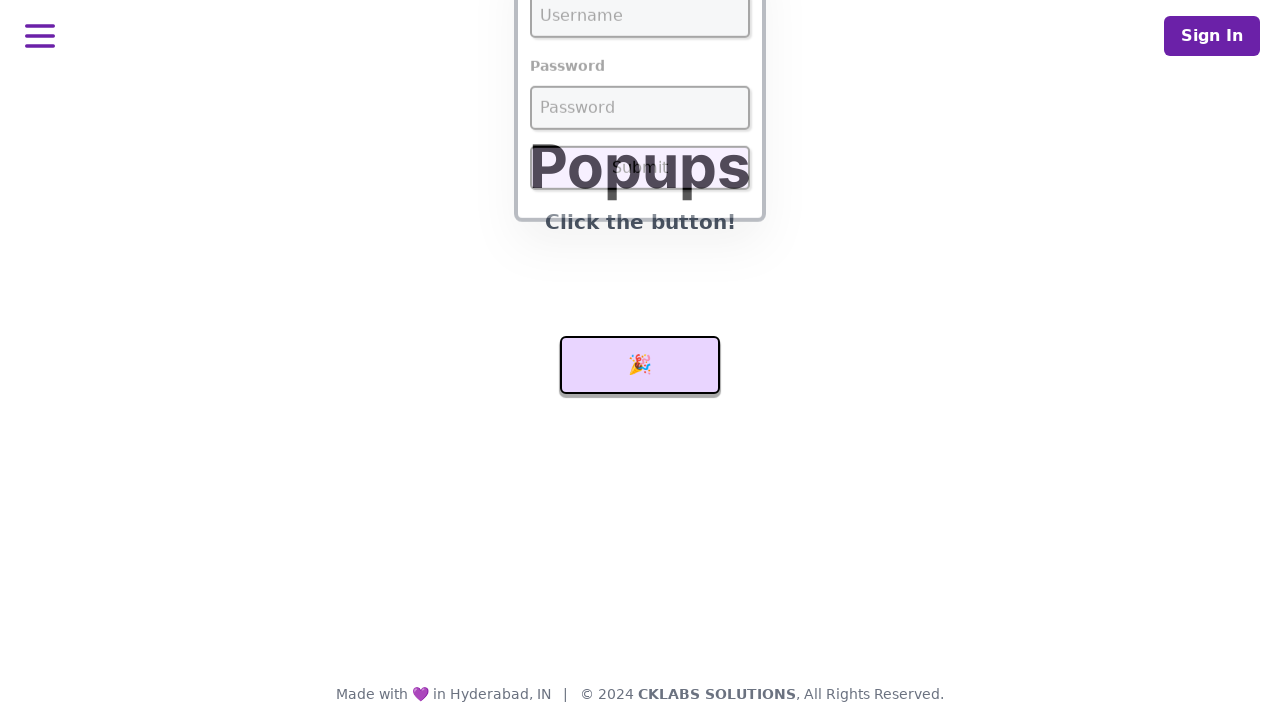

Modal appeared with username field visible
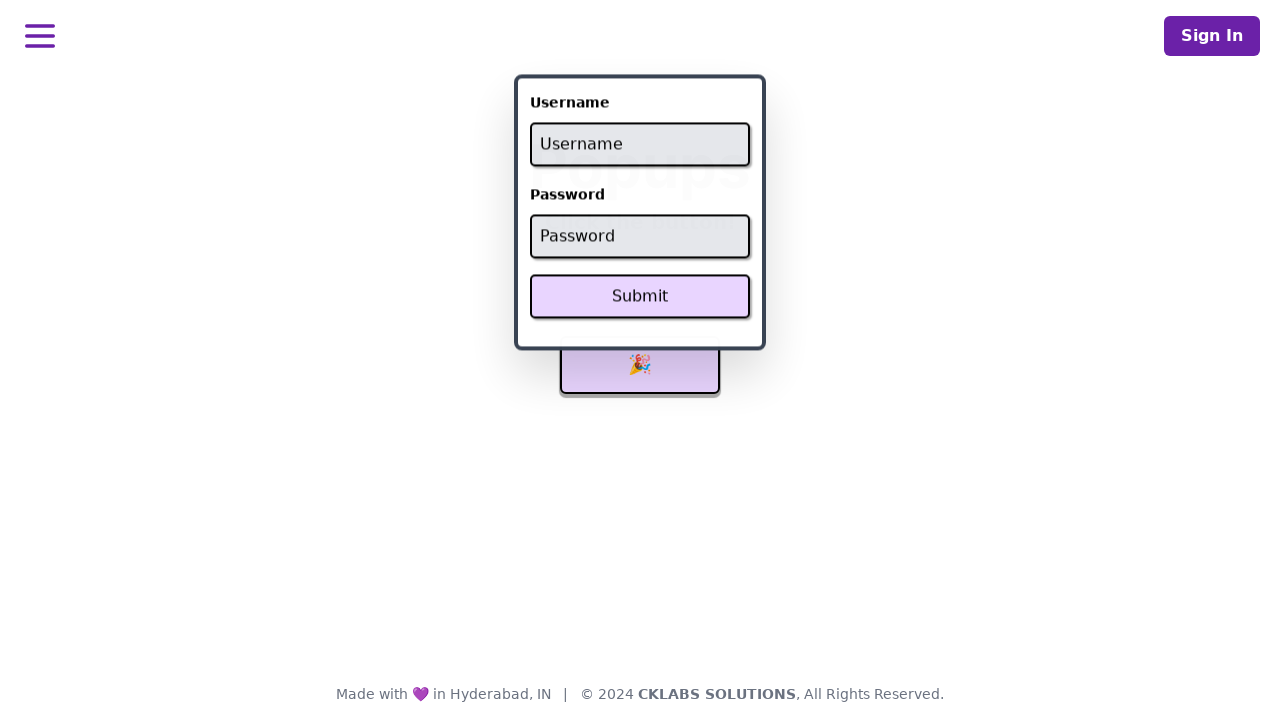

Filled username field with 'admin' on #username
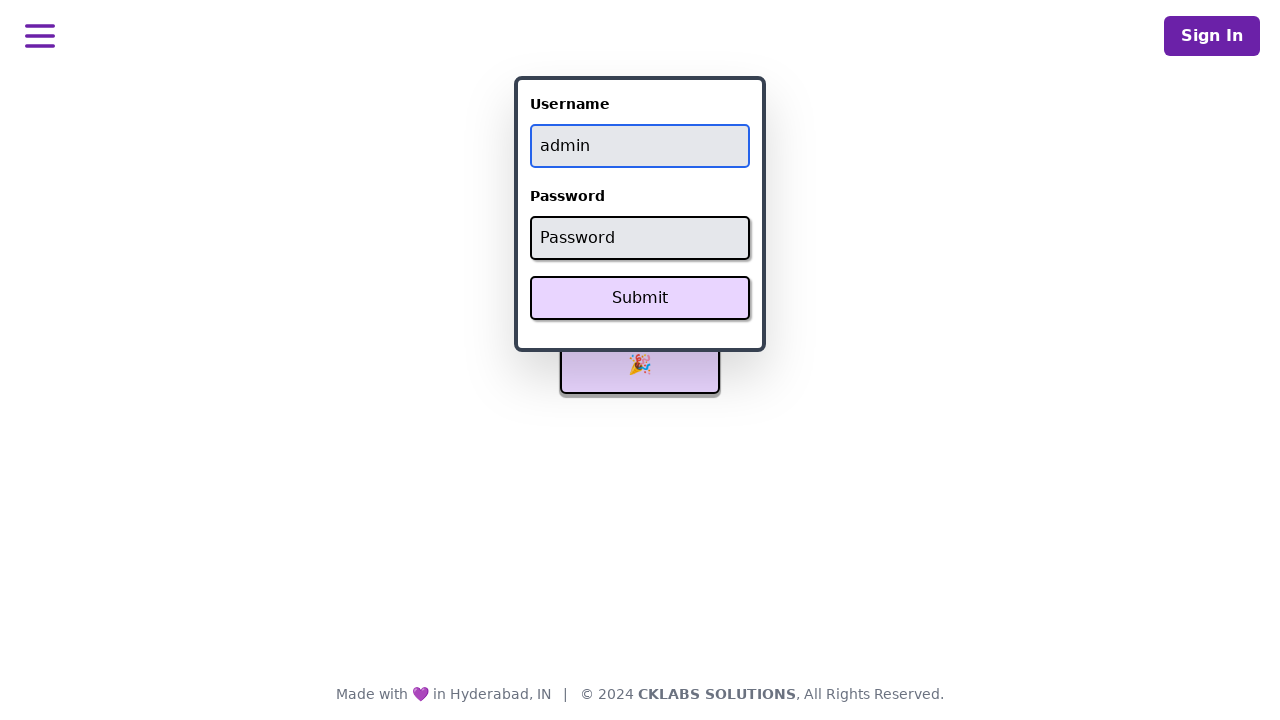

Filled password field with 'password' on #password
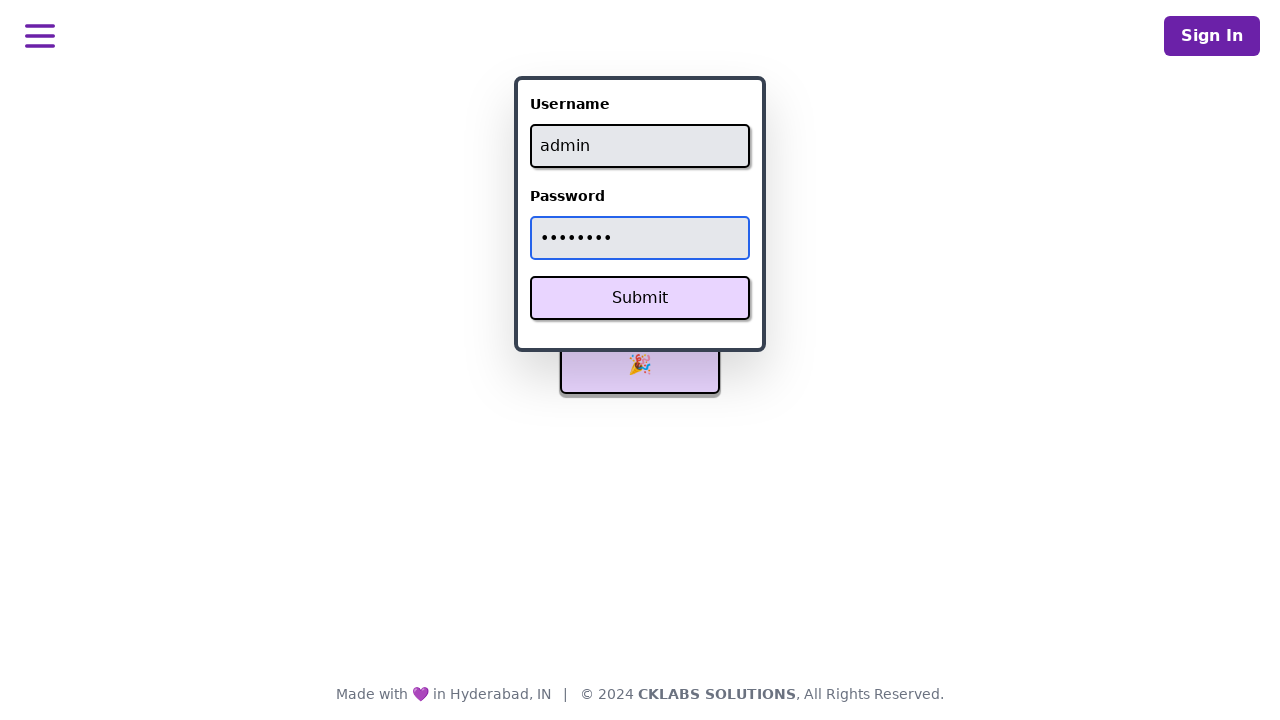

Clicked Submit button to submit form at (640, 298) on xpath=//button[text()='Submit']
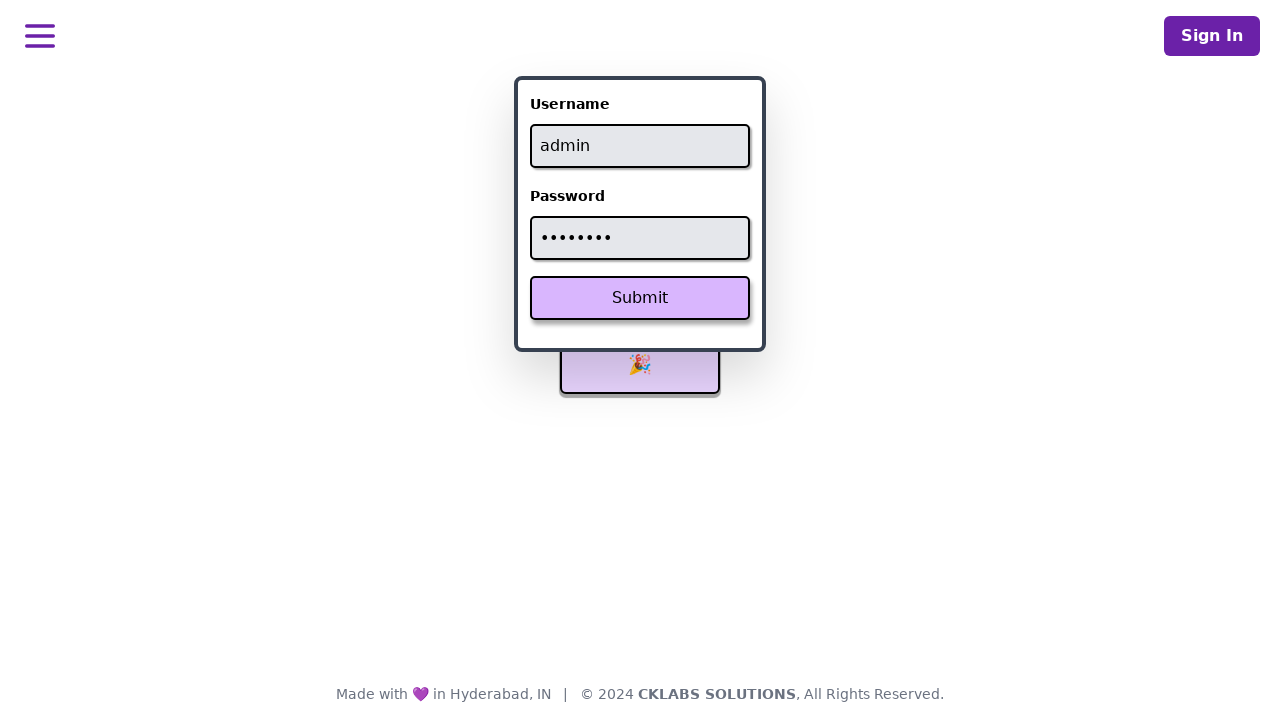

Success message appeared after form submission
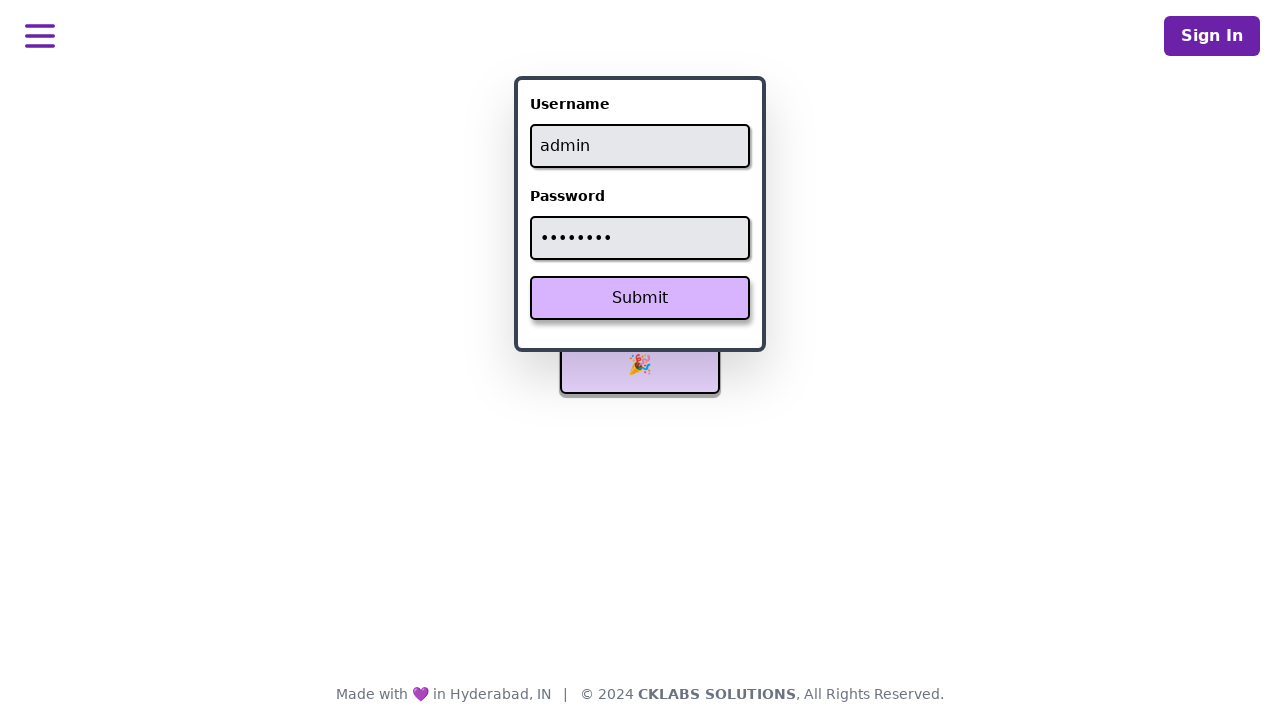

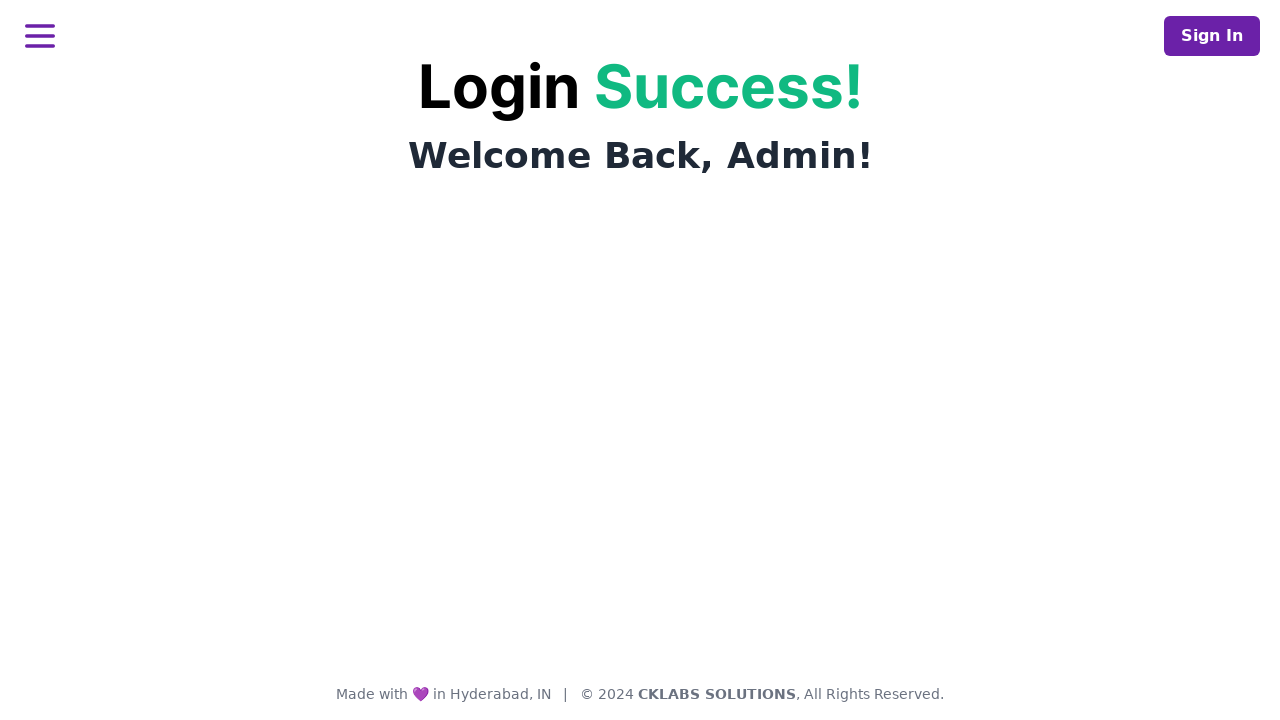